Tests hover actions on a todo item, double-click to edit functionality, and verifying the edited todo text.

Starting URL: https://demo.playwright.dev/todomvc/

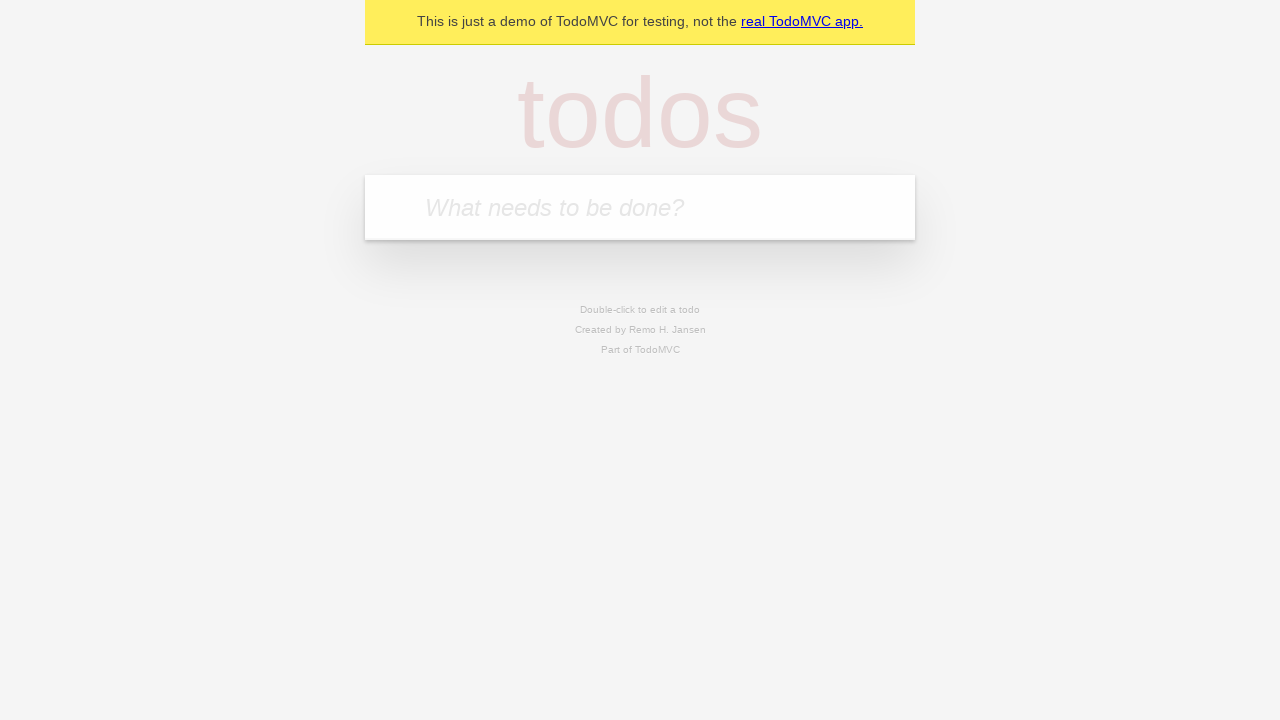

Filled new todo input with 'Hover test todo' on .new-todo
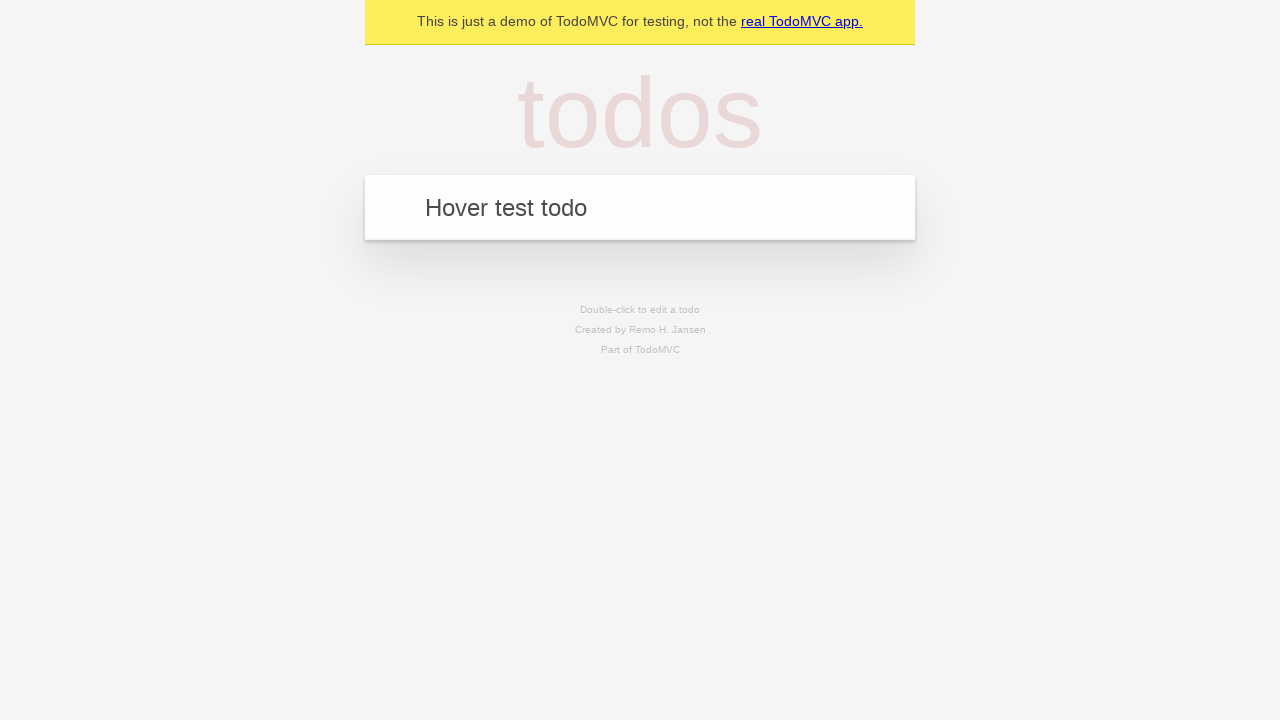

Pressed Enter to add the todo item on .new-todo
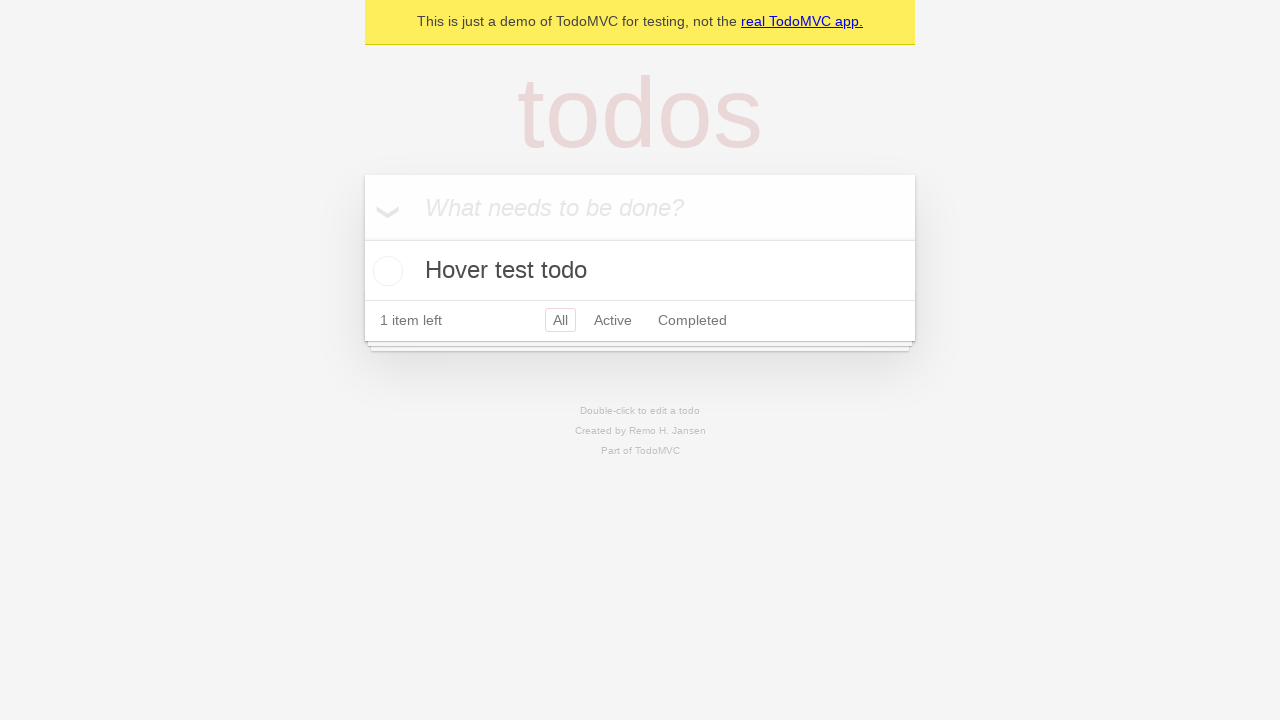

Todo item appeared in the list
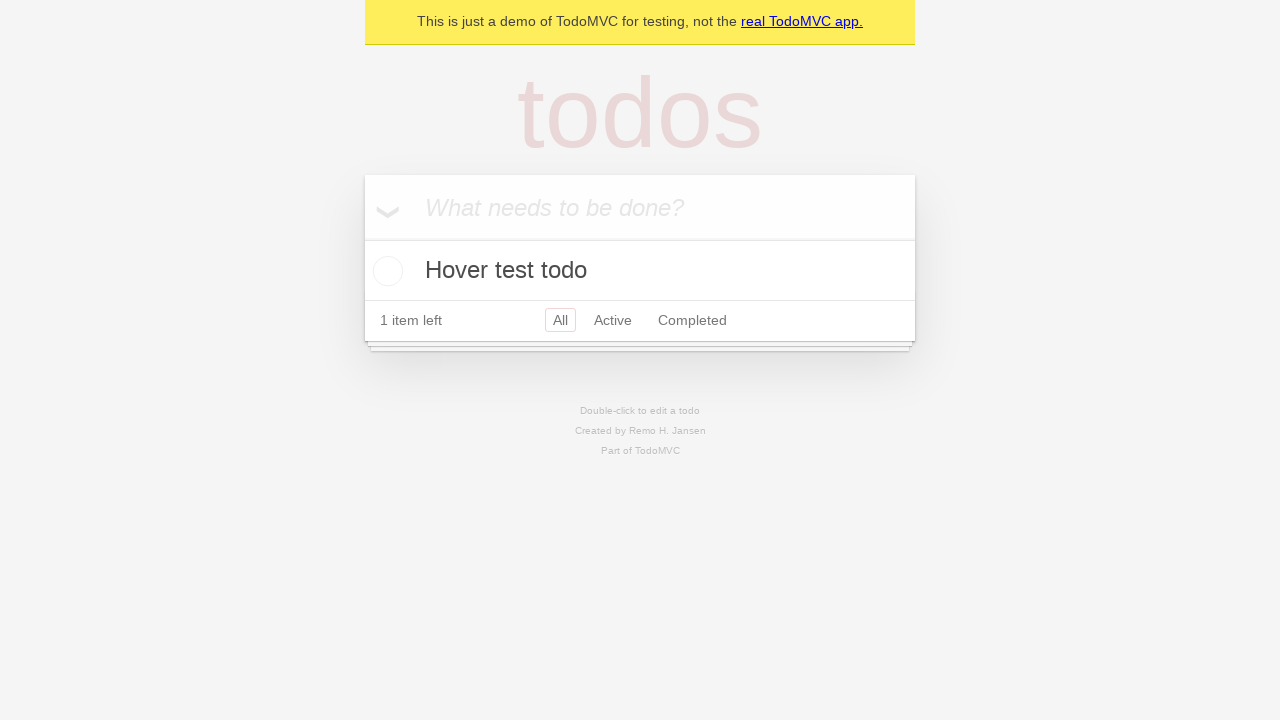

Hovered over the todo item at (640, 271) on .todo-list li
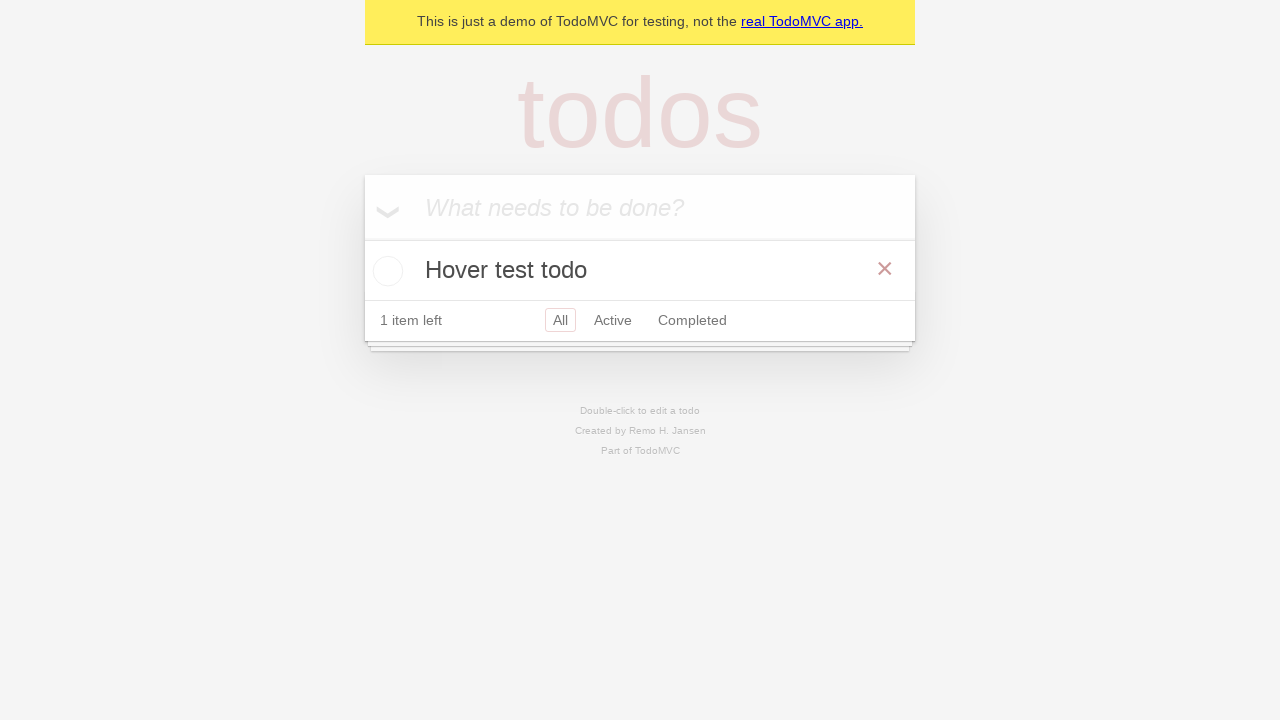

Double-clicked on todo label to enter edit mode at (640, 271) on .todo-list li label
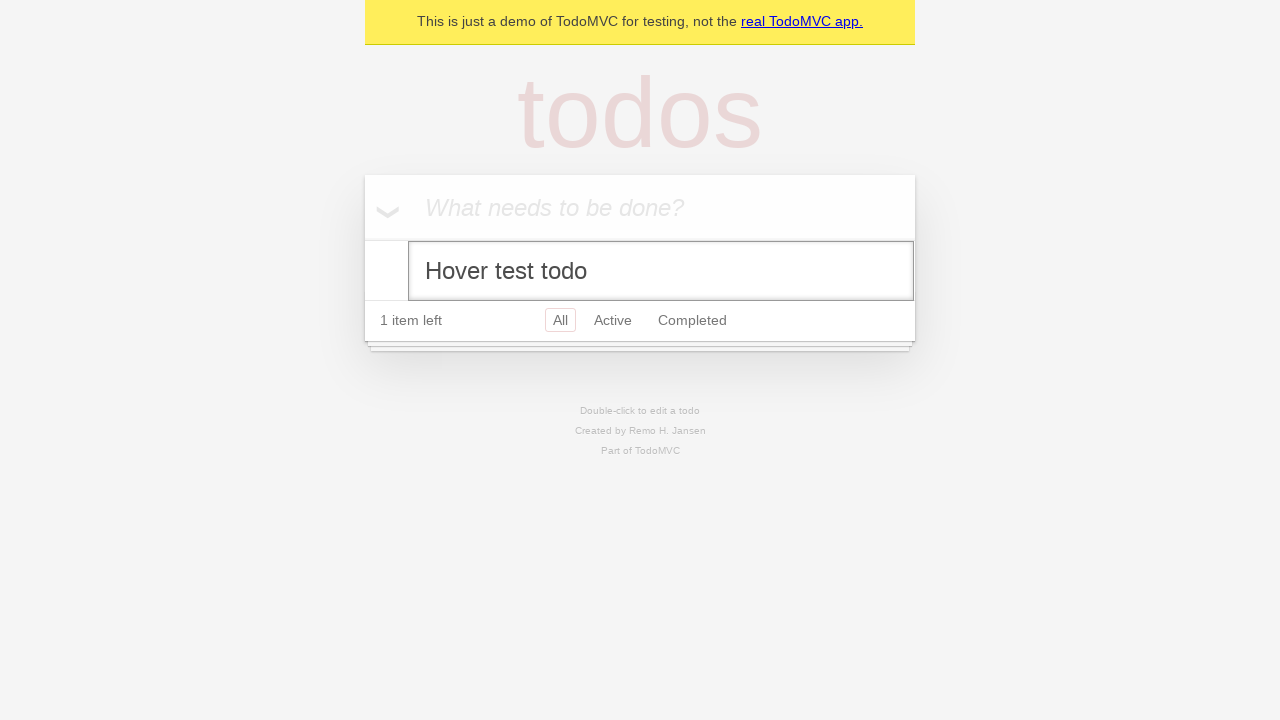

Filled edit field with new text 'Edited hover test todo' on .todo-list li .edit
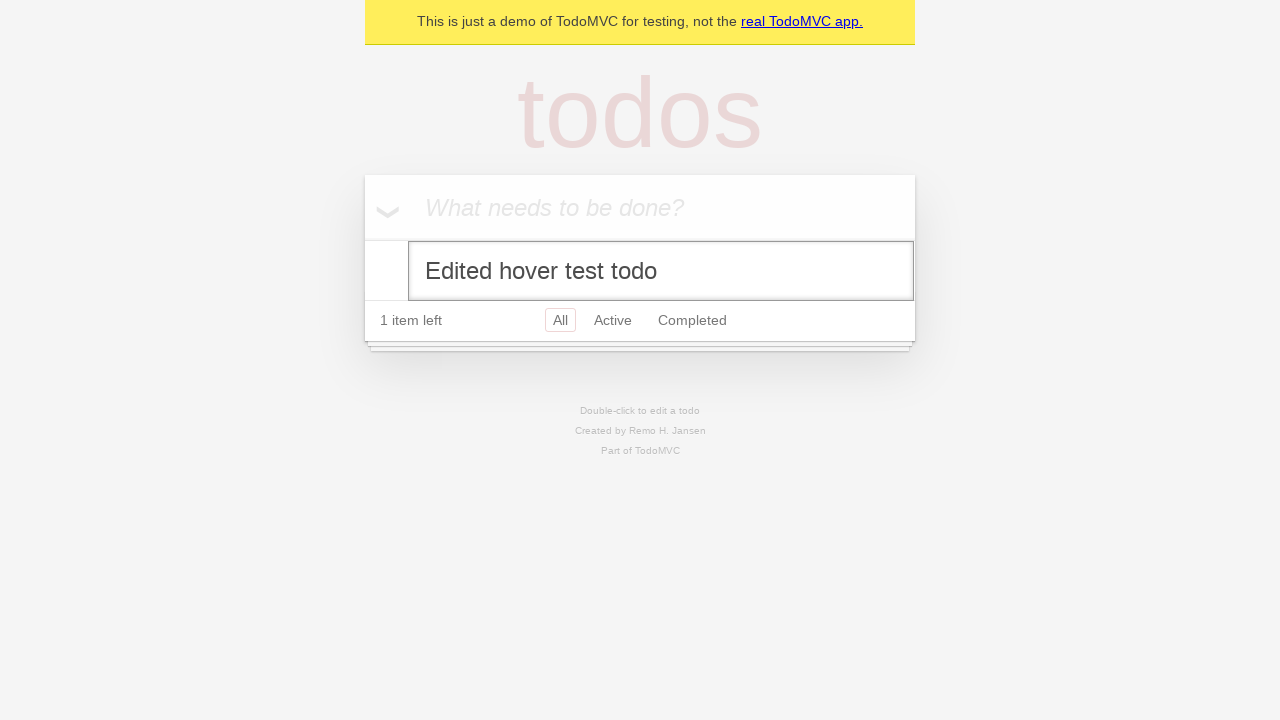

Pressed Enter to confirm the edited todo text on .todo-list li .edit
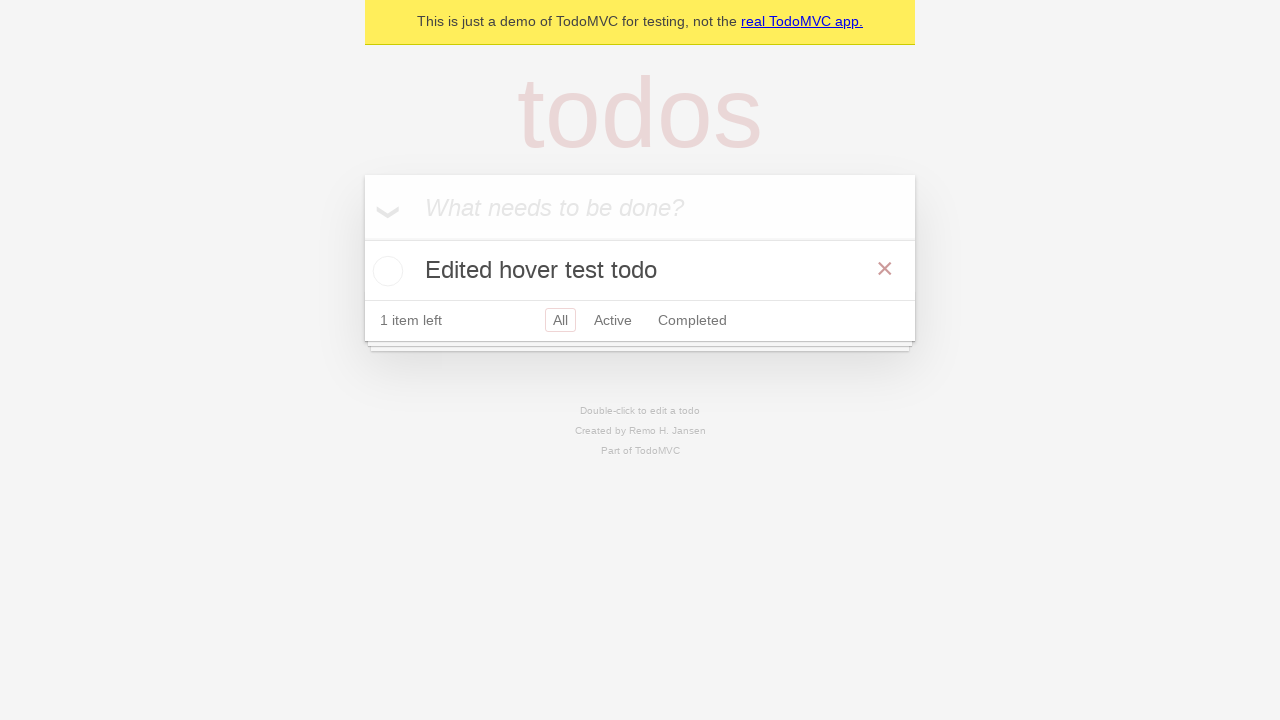

Verified that the todo text was successfully updated to 'Edited hover test todo'
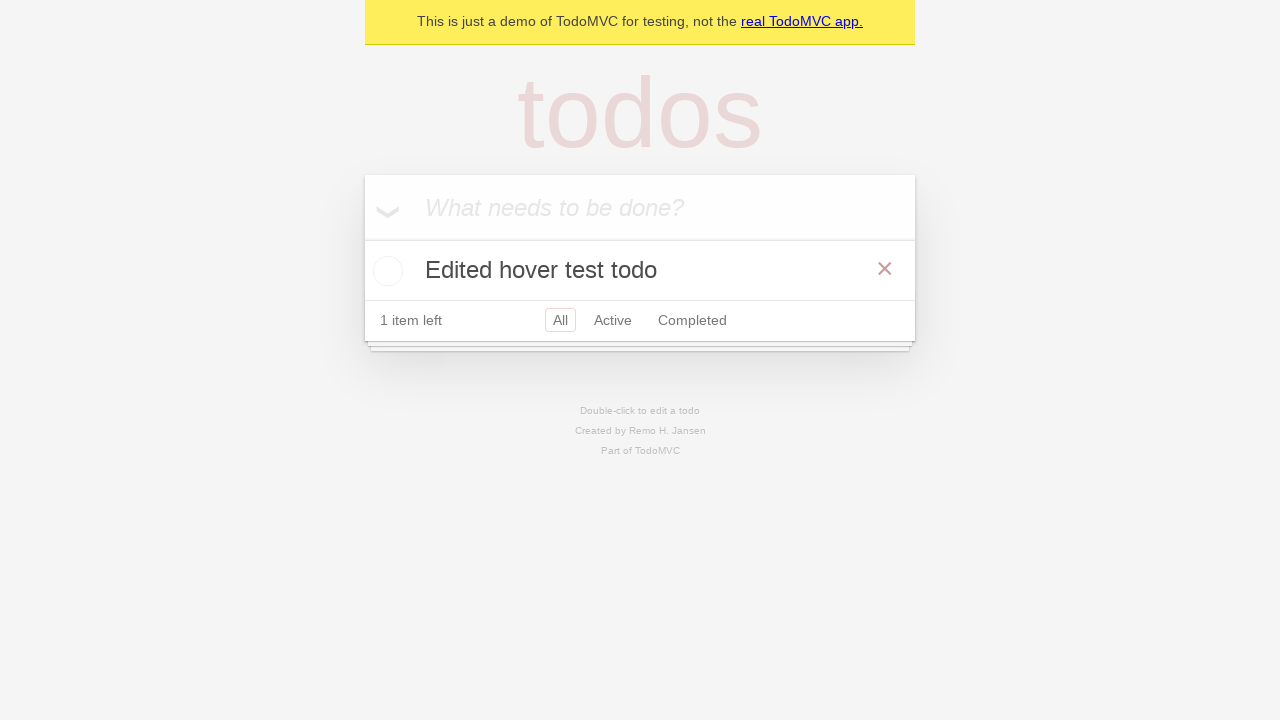

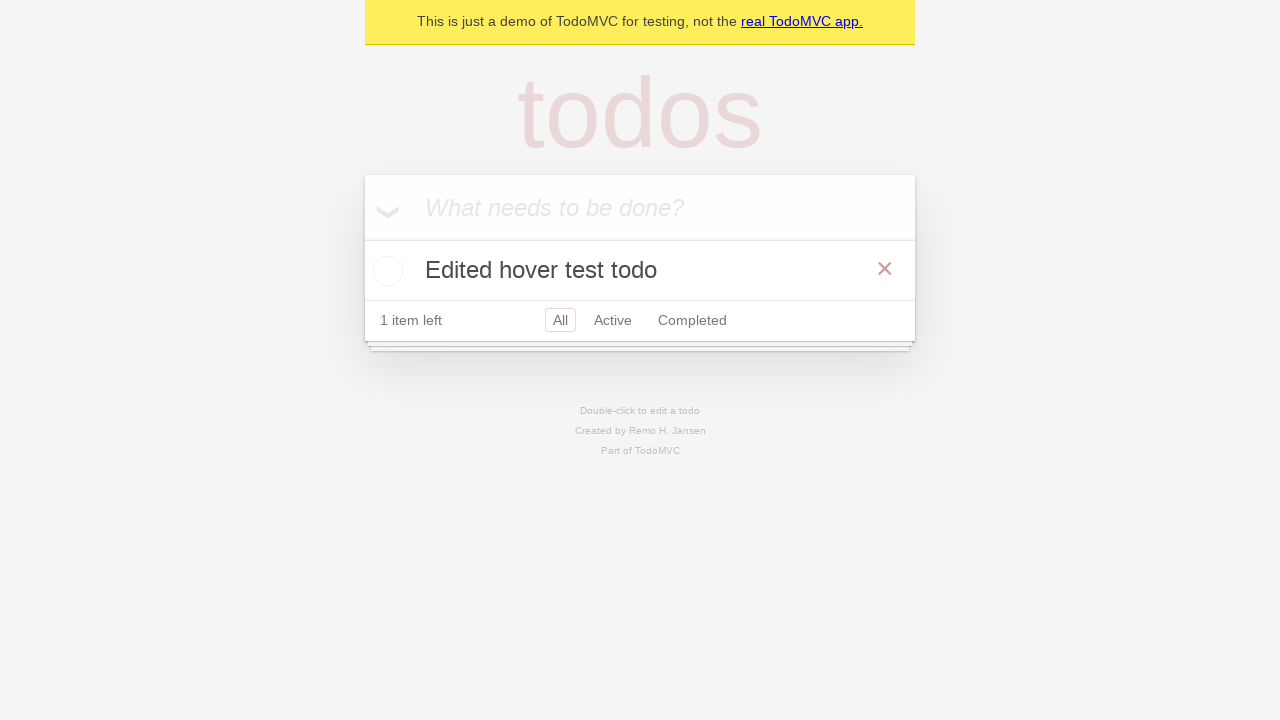